Tests handling of JavaScript prompt dialogs by clicking a button that triggers a prompt, entering text, and verifying the result

Starting URL: https://the-internet.herokuapp.com/javascript_alerts

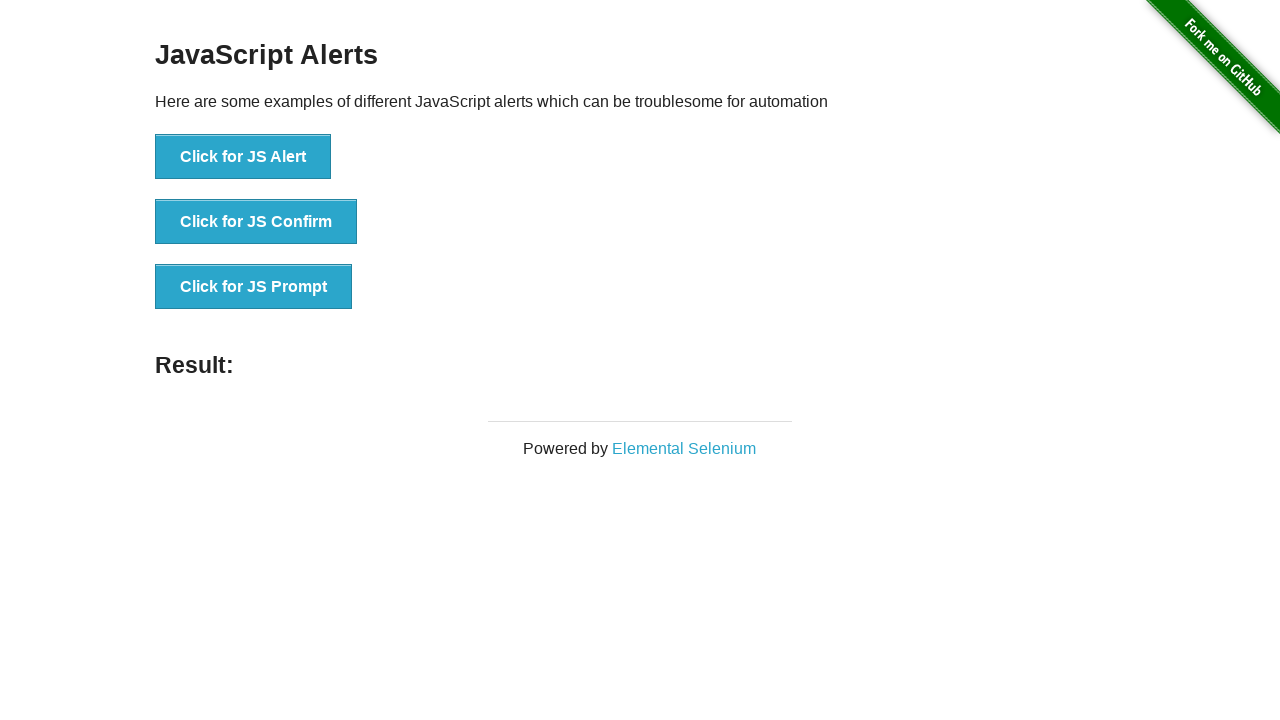

Set up dialog handler to accept prompt with 'Jimi Hendrix'
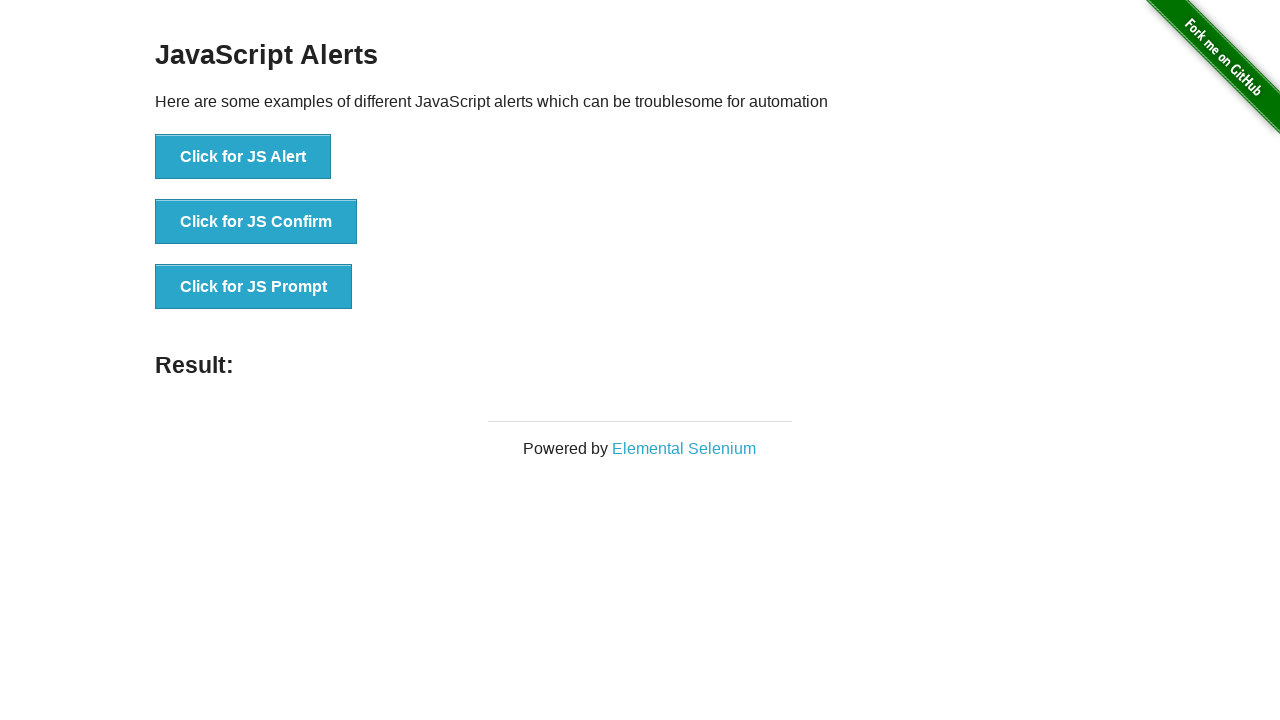

Clicked button to trigger JavaScript prompt dialog at (254, 287) on internal:text="Click for JS Prompt"i
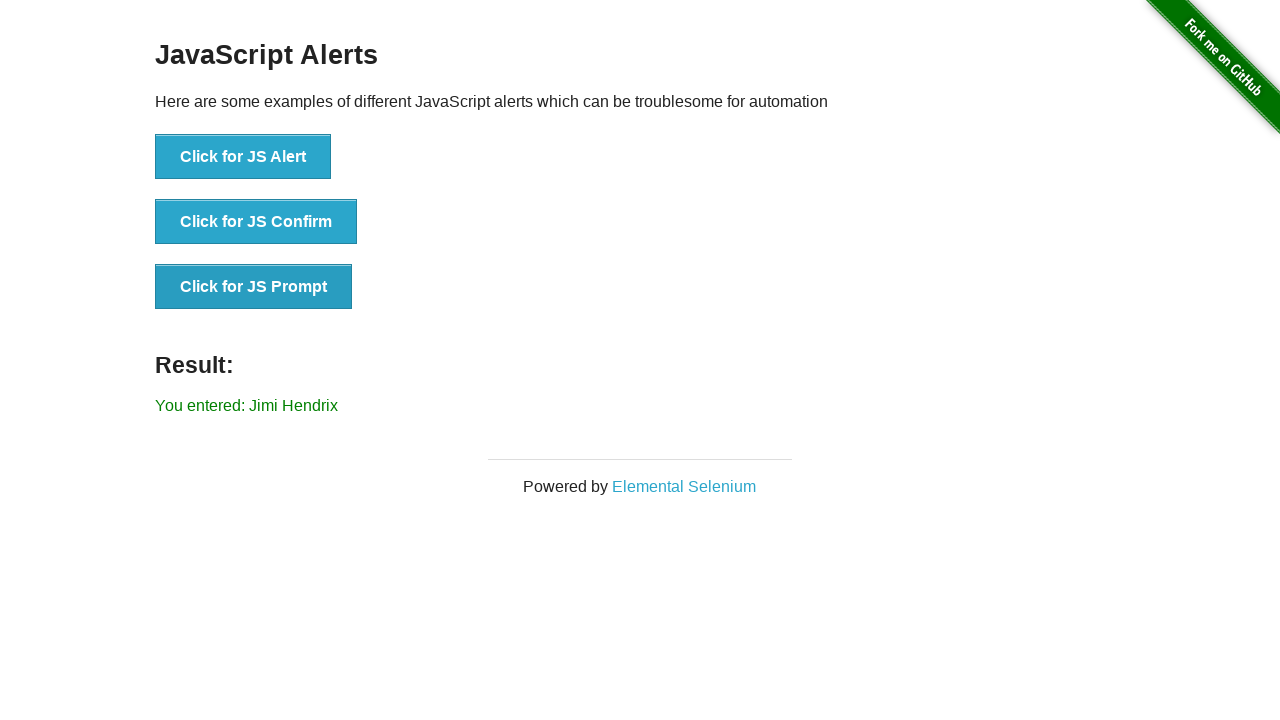

Verified result message displays 'You entered: Jimi Hendrix'
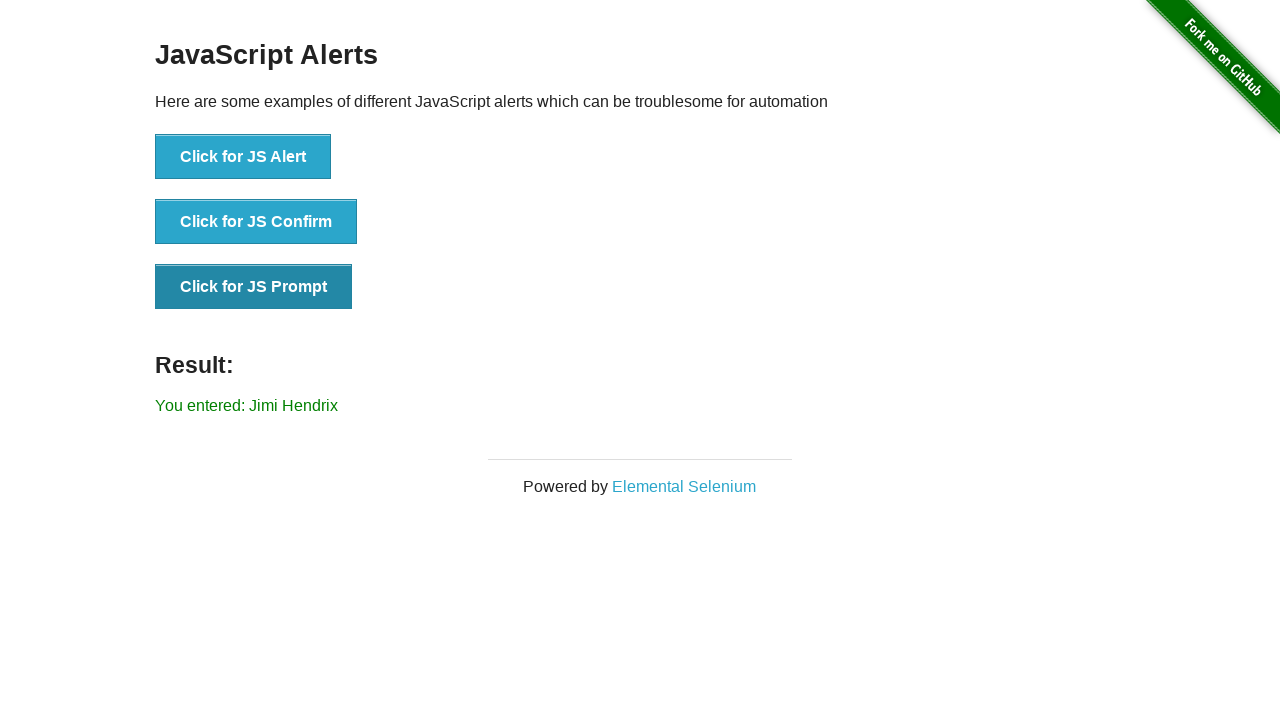

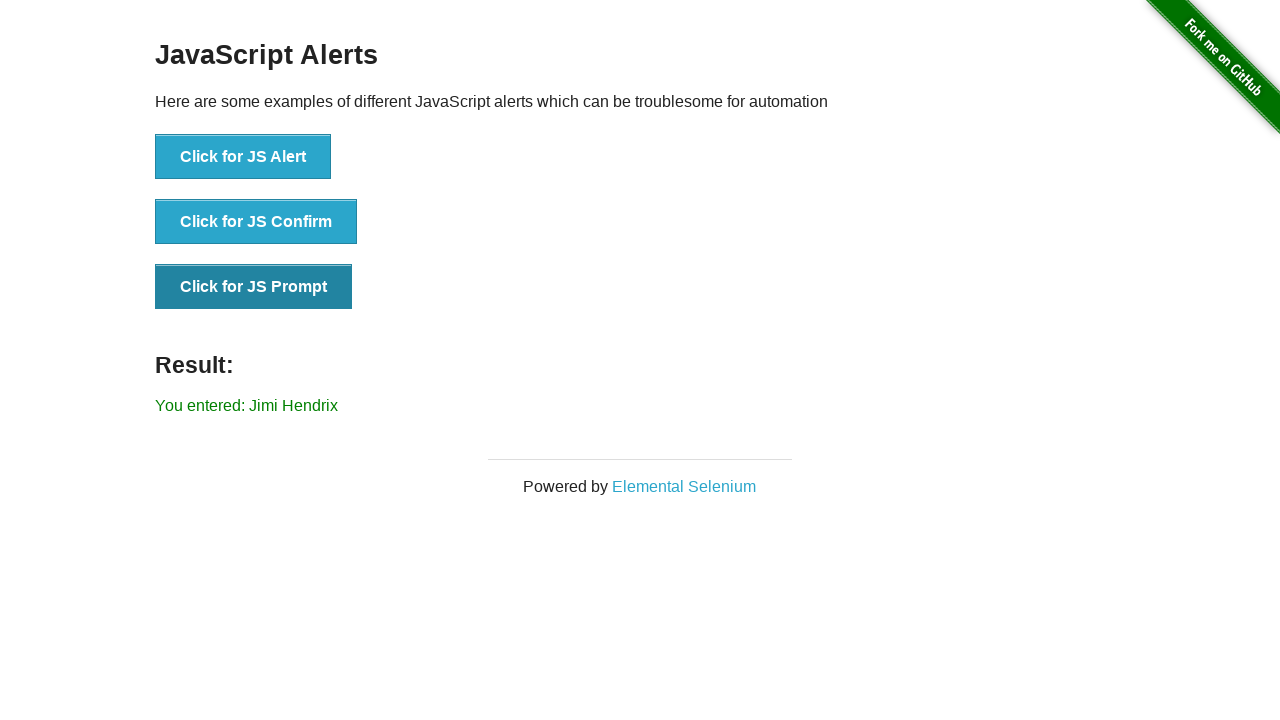